Tests the JavaScript Confirmation button by clicking it, accepting the confirmation dialog with OK, and verifying the result message displays "You pressed OK!".

Starting URL: http://automationbykrishna.com/

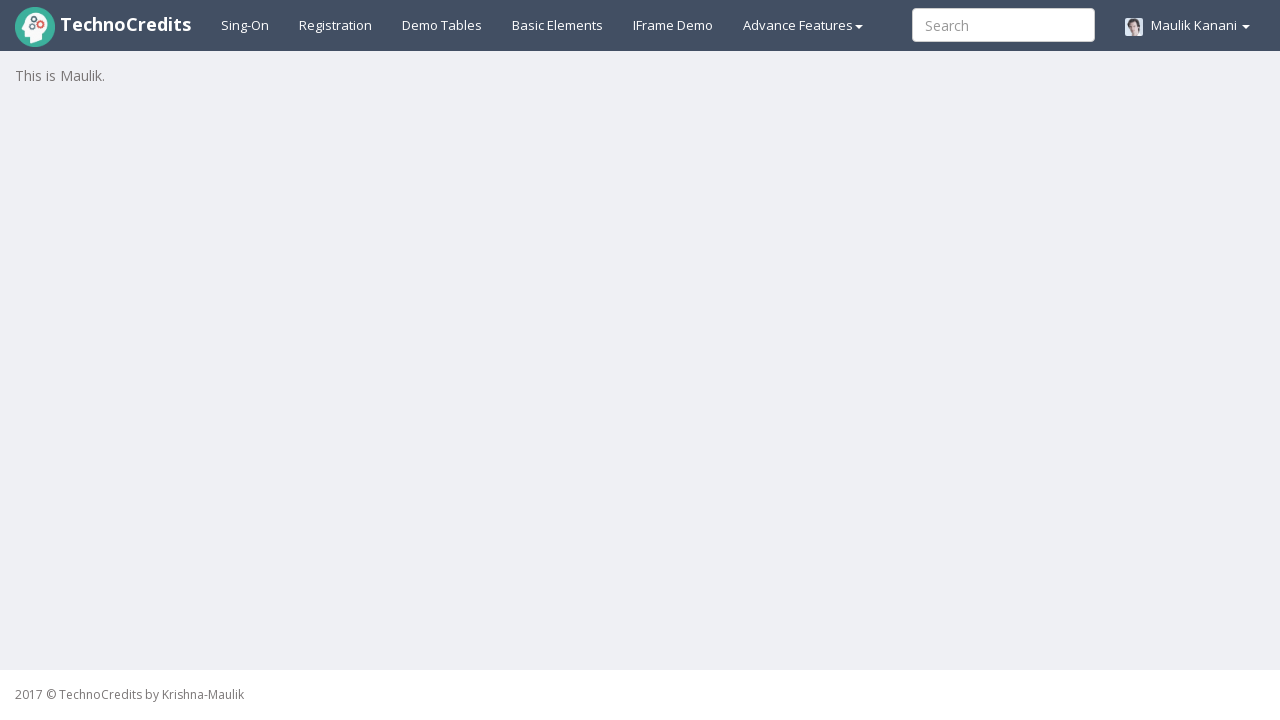

Clicked on Basic Elements link at (558, 25) on #basicelements
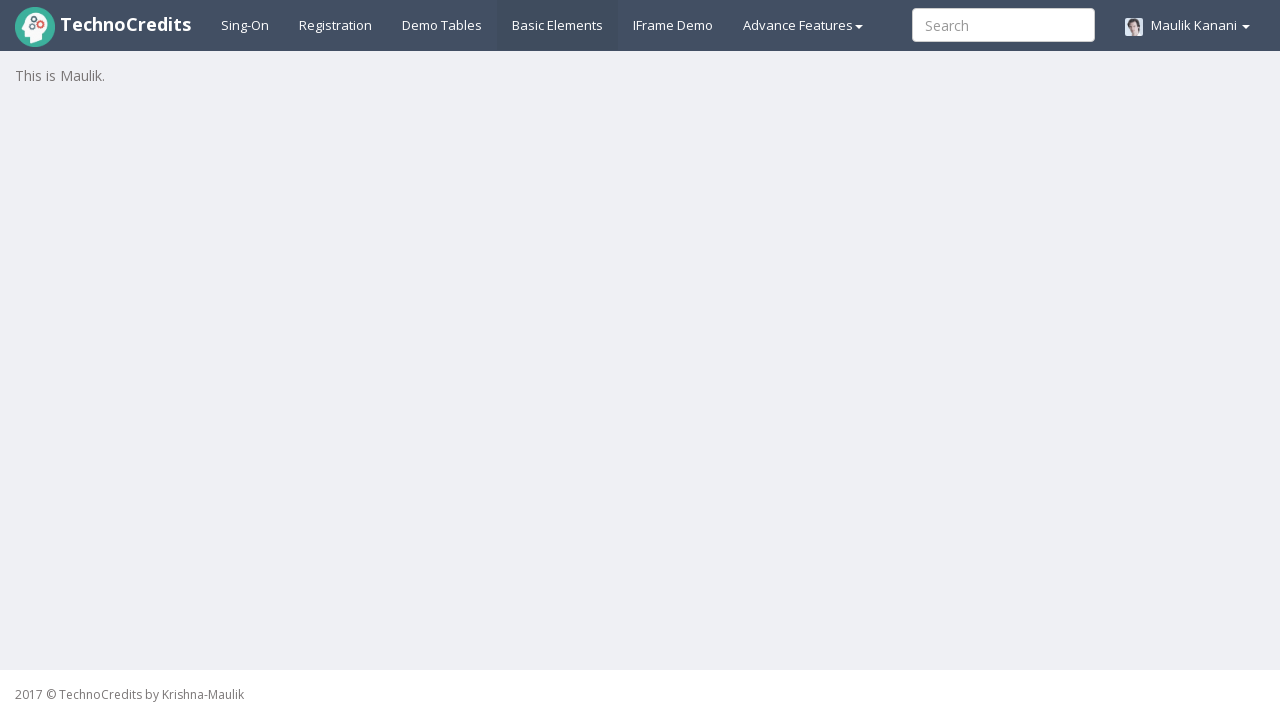

JavaScript Confirmation Box element loaded
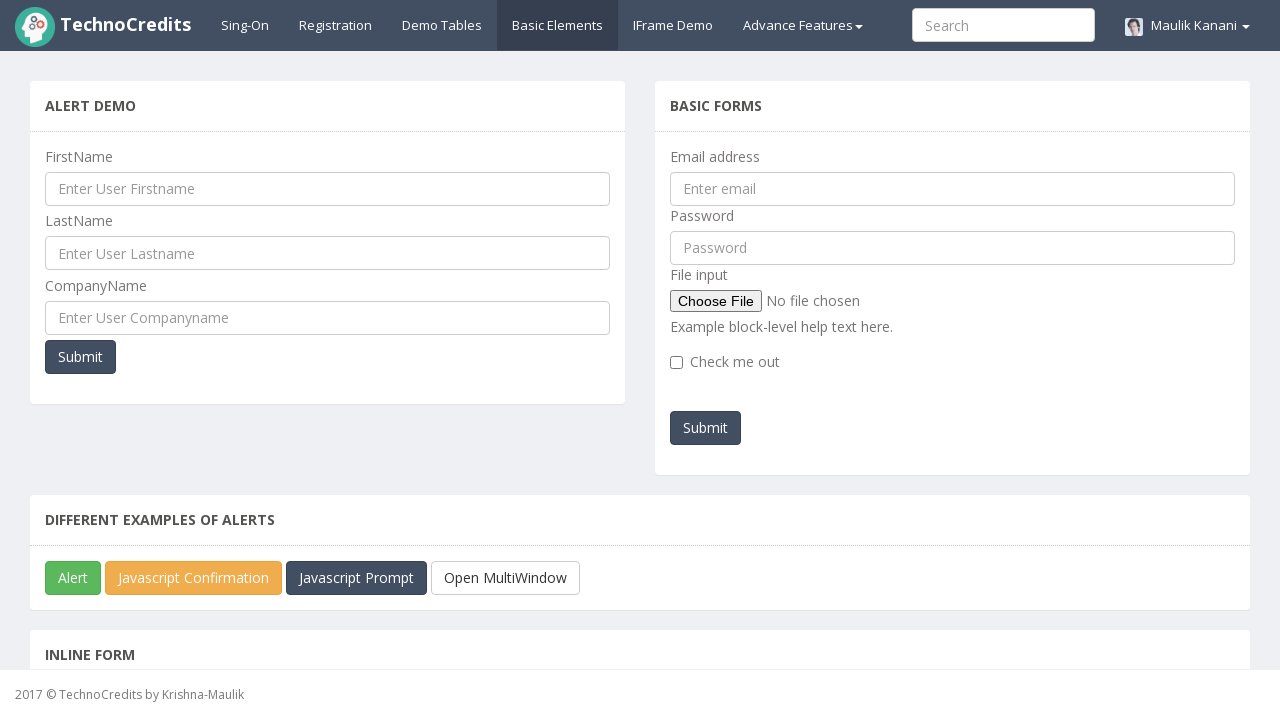

Set up dialog handler to accept confirmation
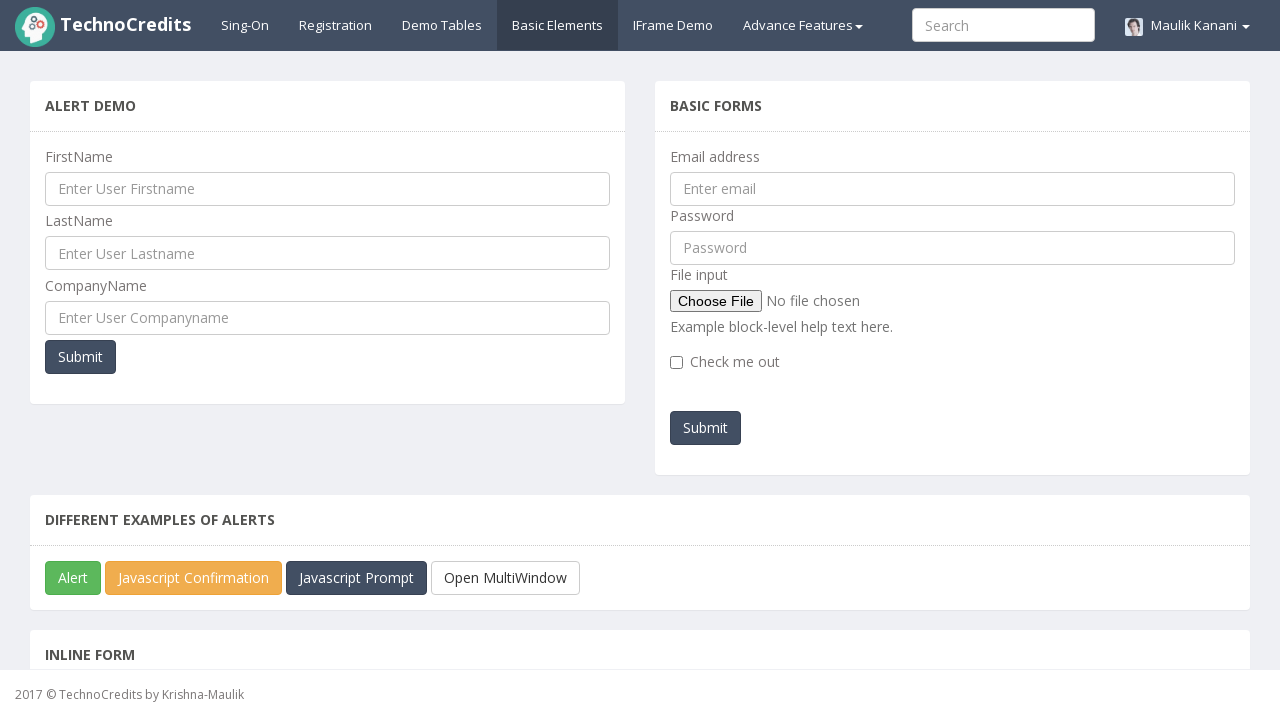

Clicked JavaScript Confirmation button at (194, 578) on #javascriptConfirmBox
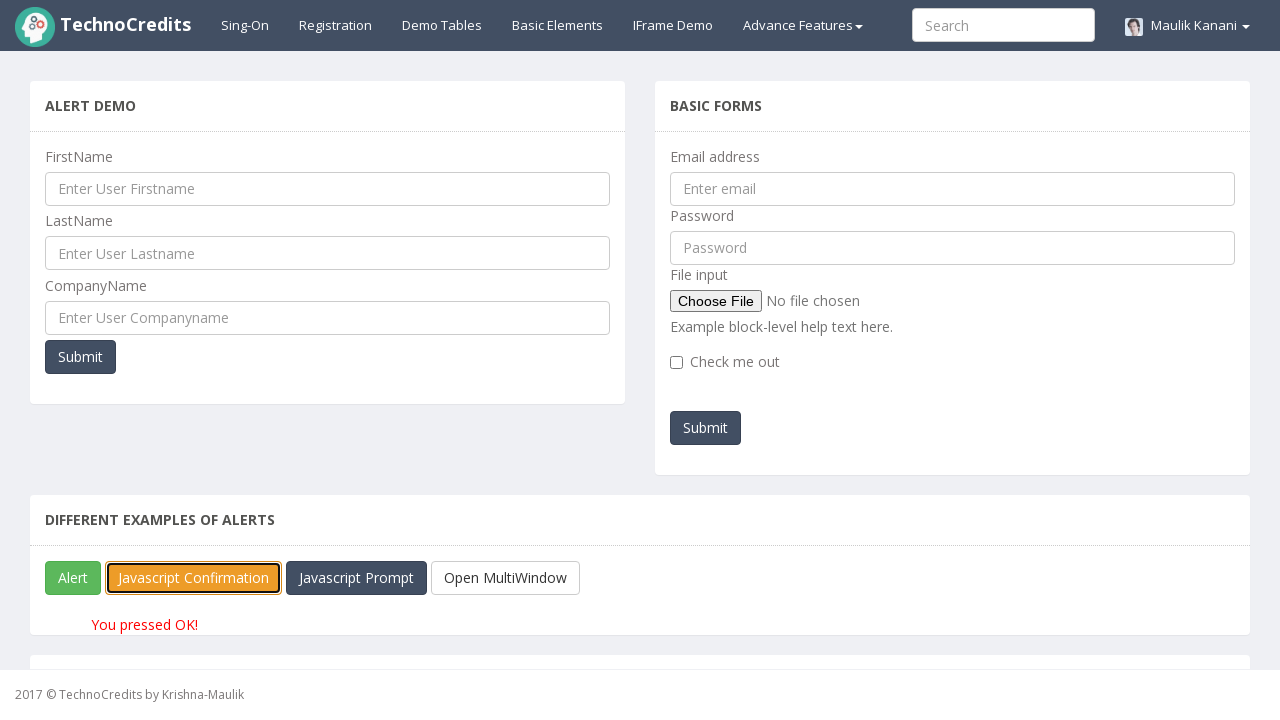

Result message 'You pressed OK!' displayed
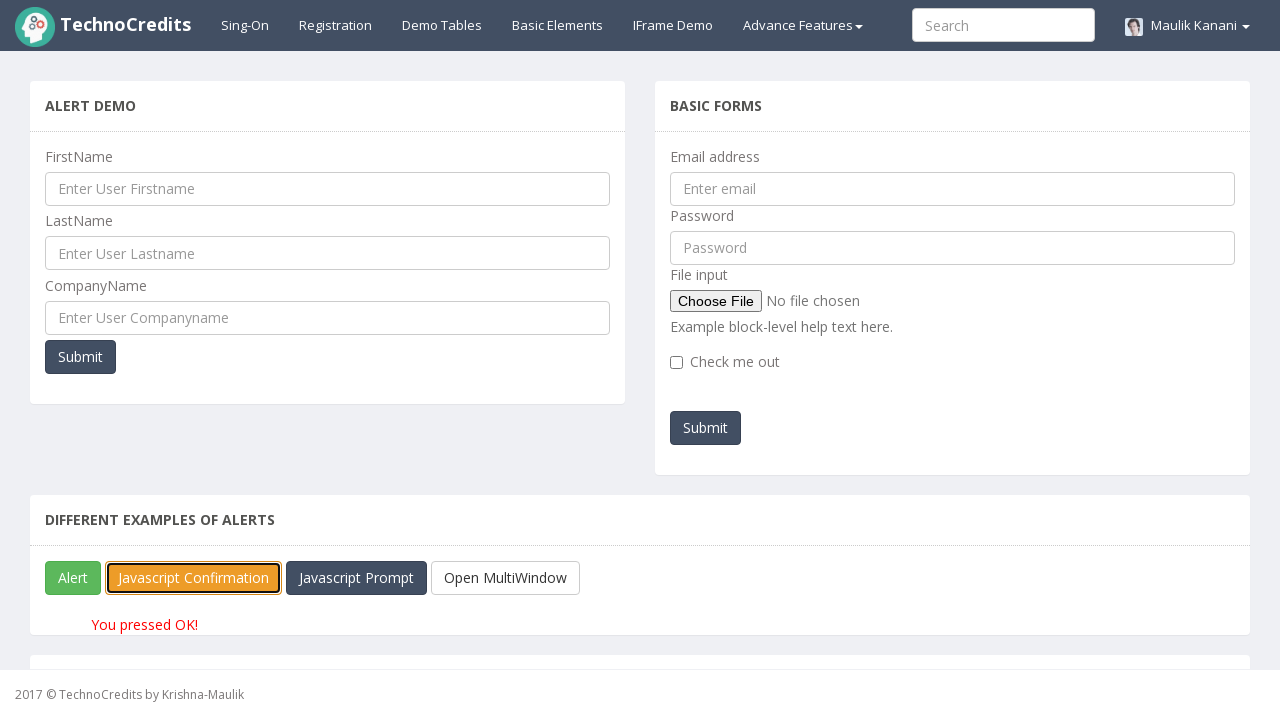

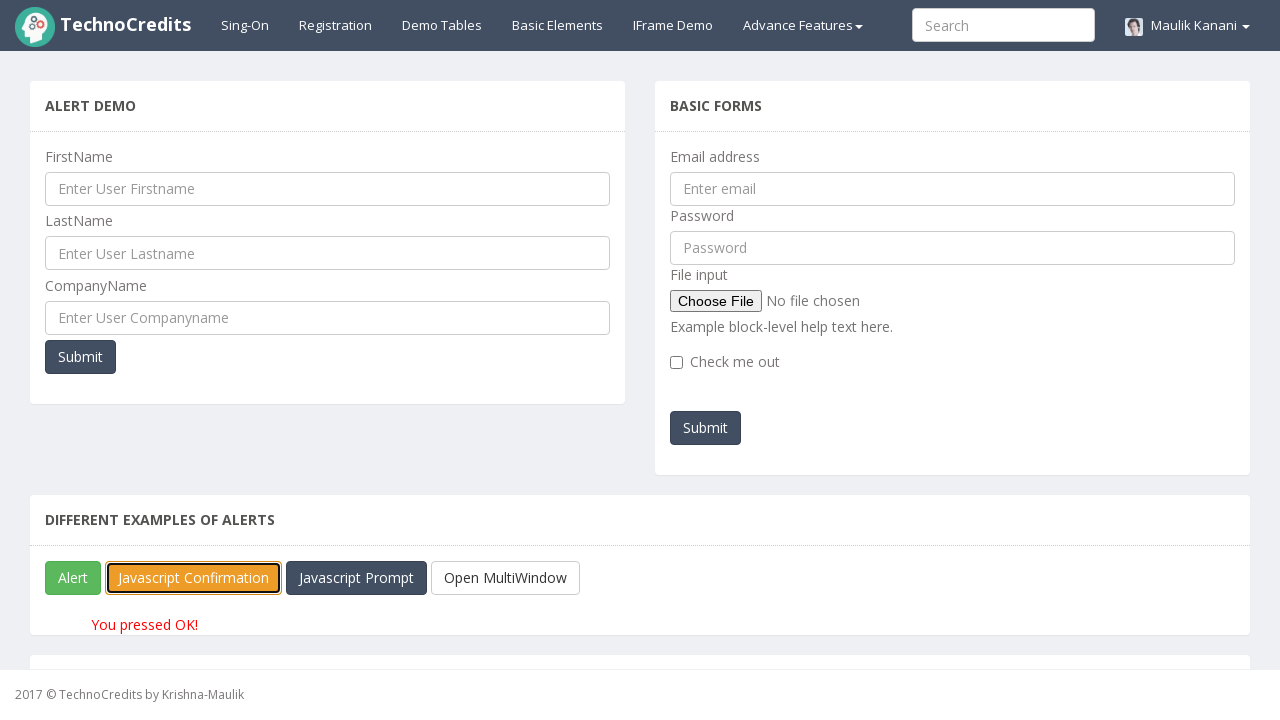